Tests the date picker on American Airlines homepage by opening the departure date calendar, navigating to December, and selecting the 1st day of that month.

Starting URL: https://www.aa.com/homePage.do?locale=en_US

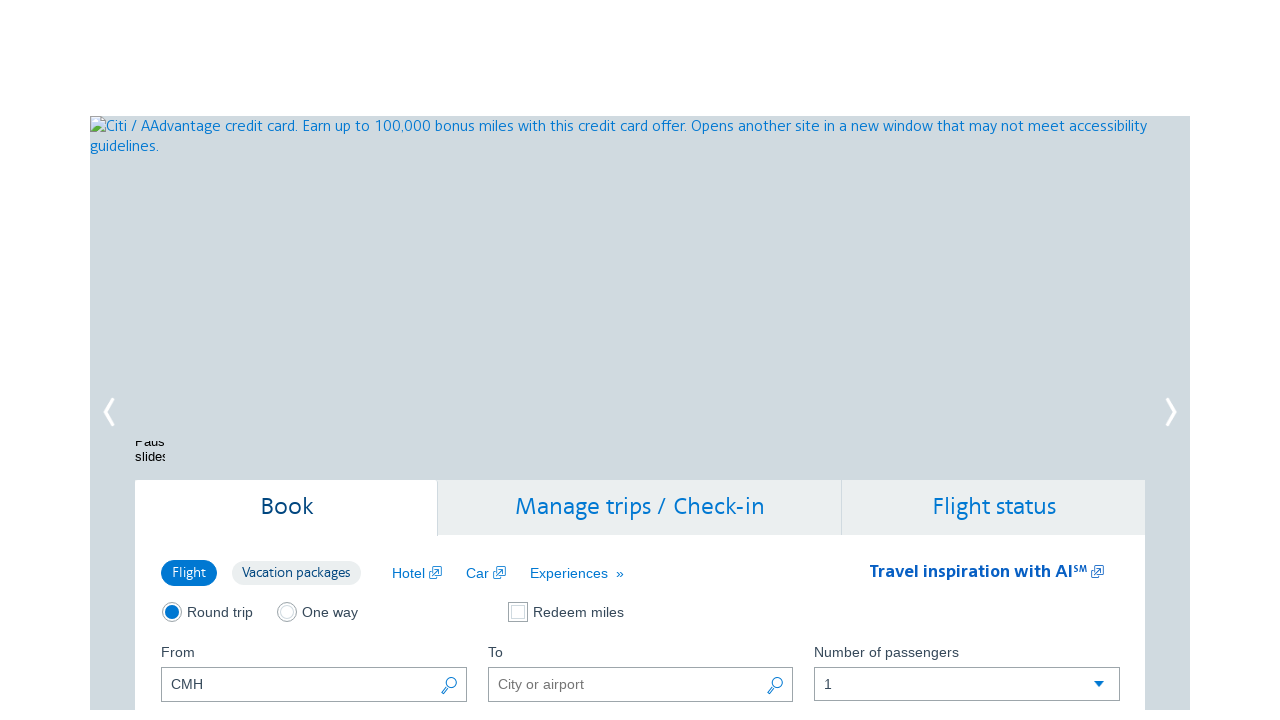

Clicked departure date field to open calendar at (450, 360) on xpath=//label[@for='aa-leavingOn']/following-sibling::button
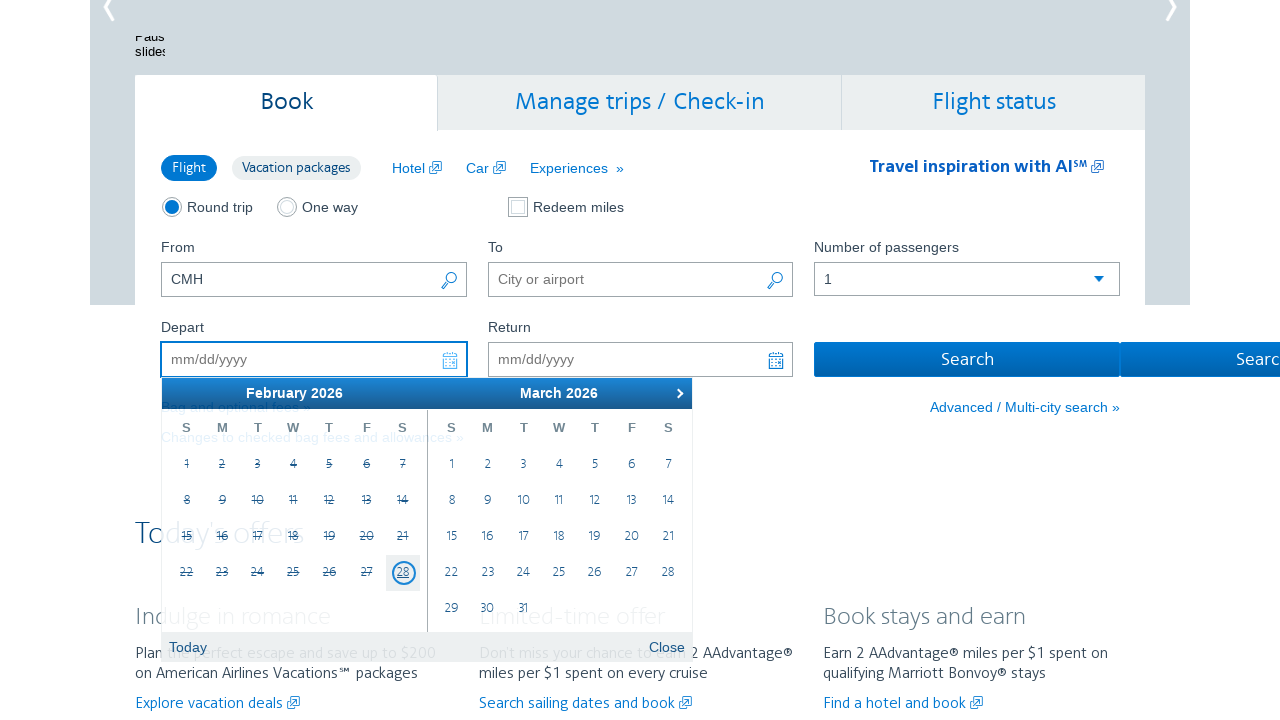

Retrieved current month: February
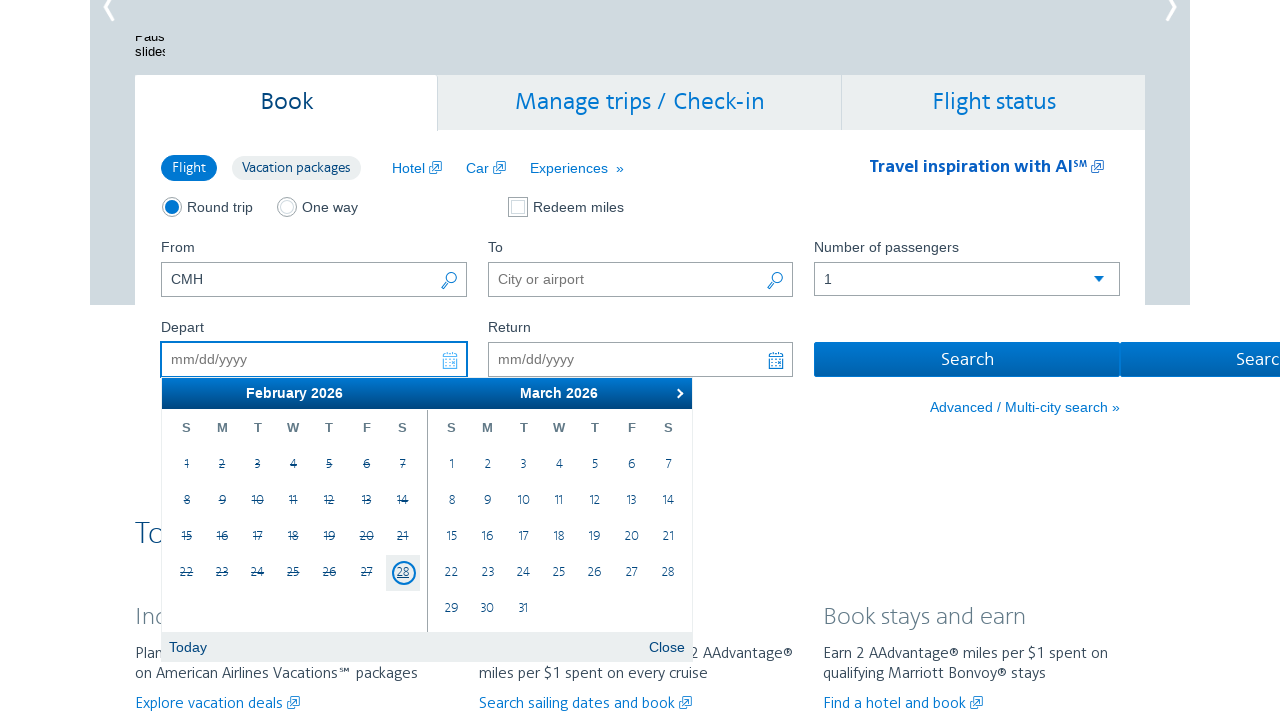

Clicked next button to navigate from February to next month at (677, 393) on xpath=//a[@data-handler='next']
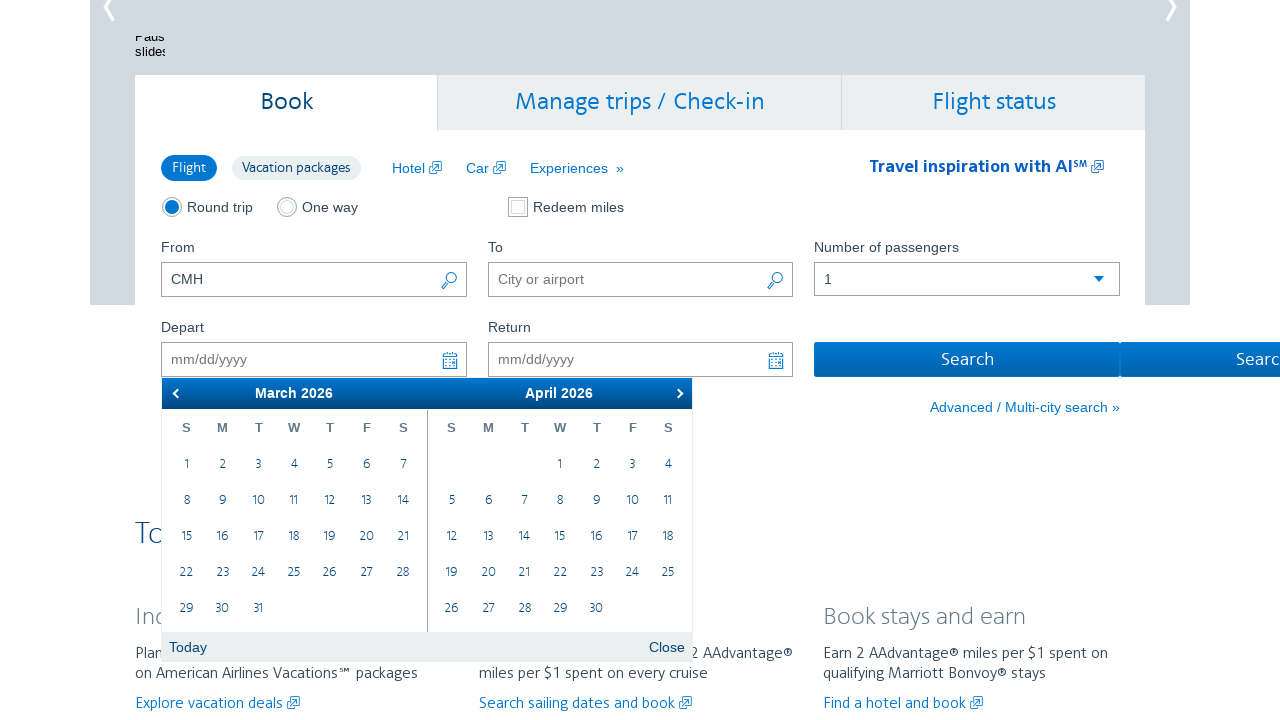

Retrieved current month: March
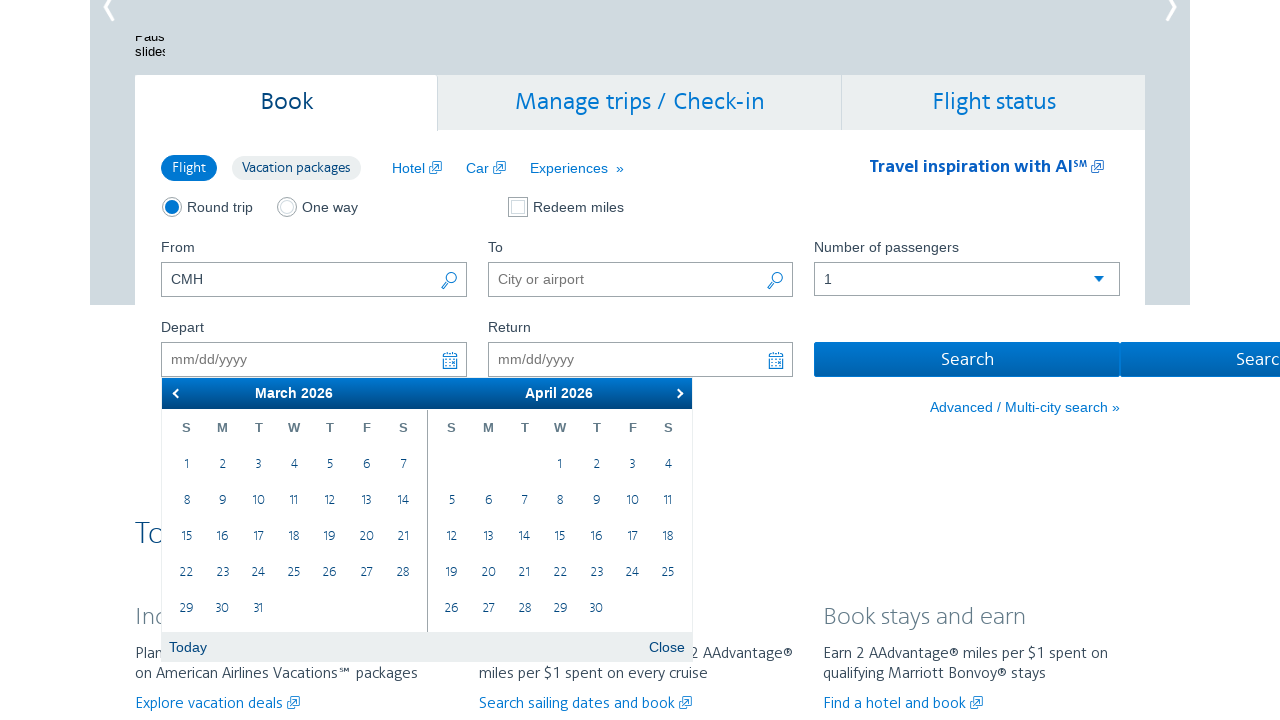

Clicked next button to navigate from March to next month at (677, 393) on xpath=//a[@data-handler='next']
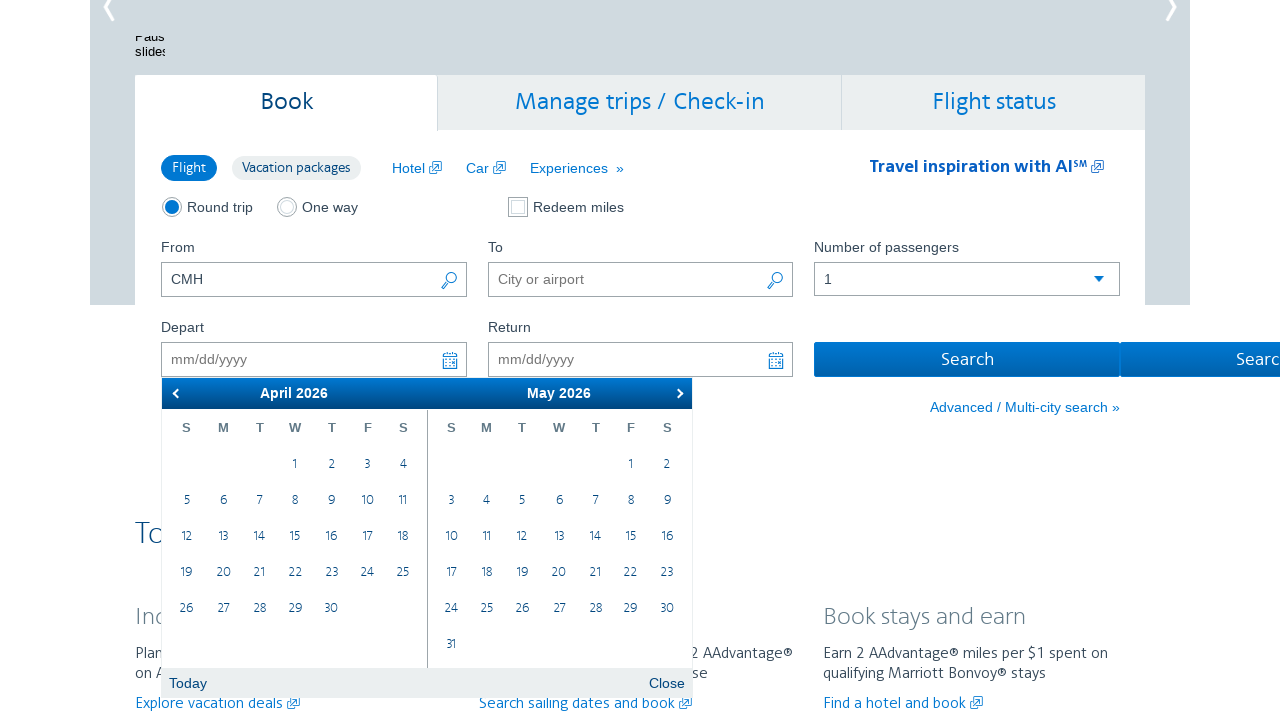

Retrieved current month: April
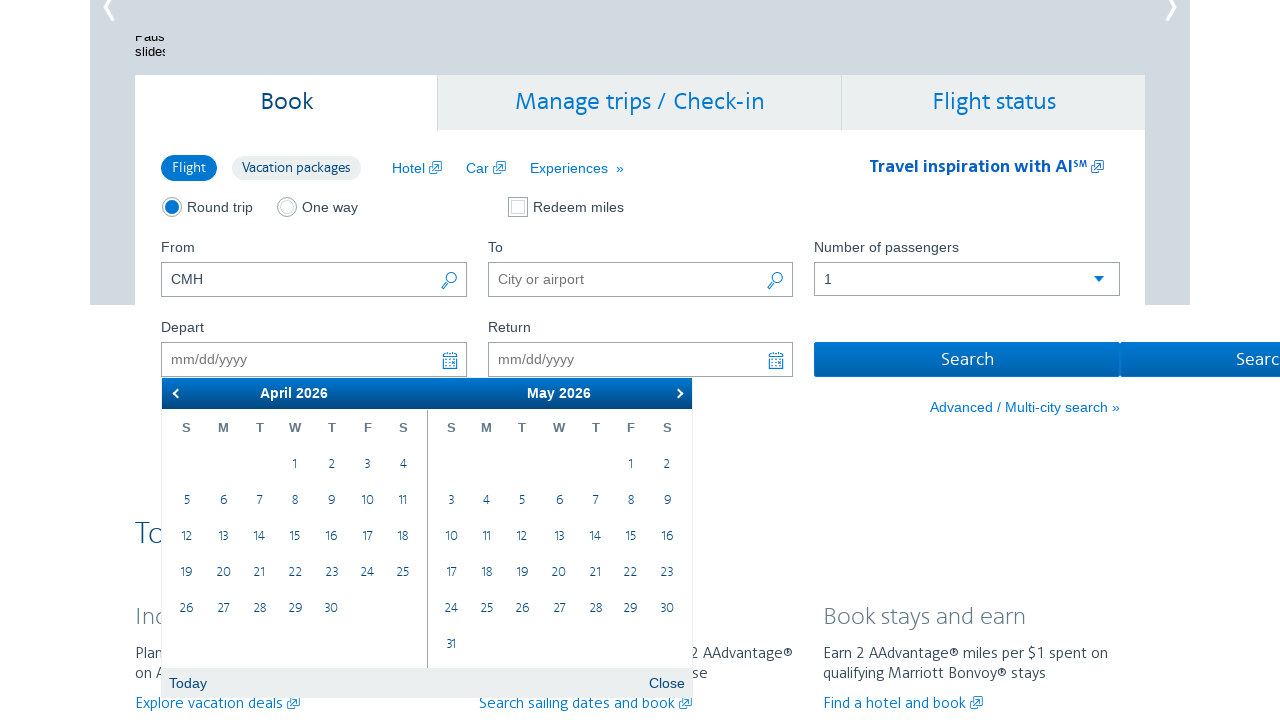

Clicked next button to navigate from April to next month at (677, 393) on xpath=//a[@data-handler='next']
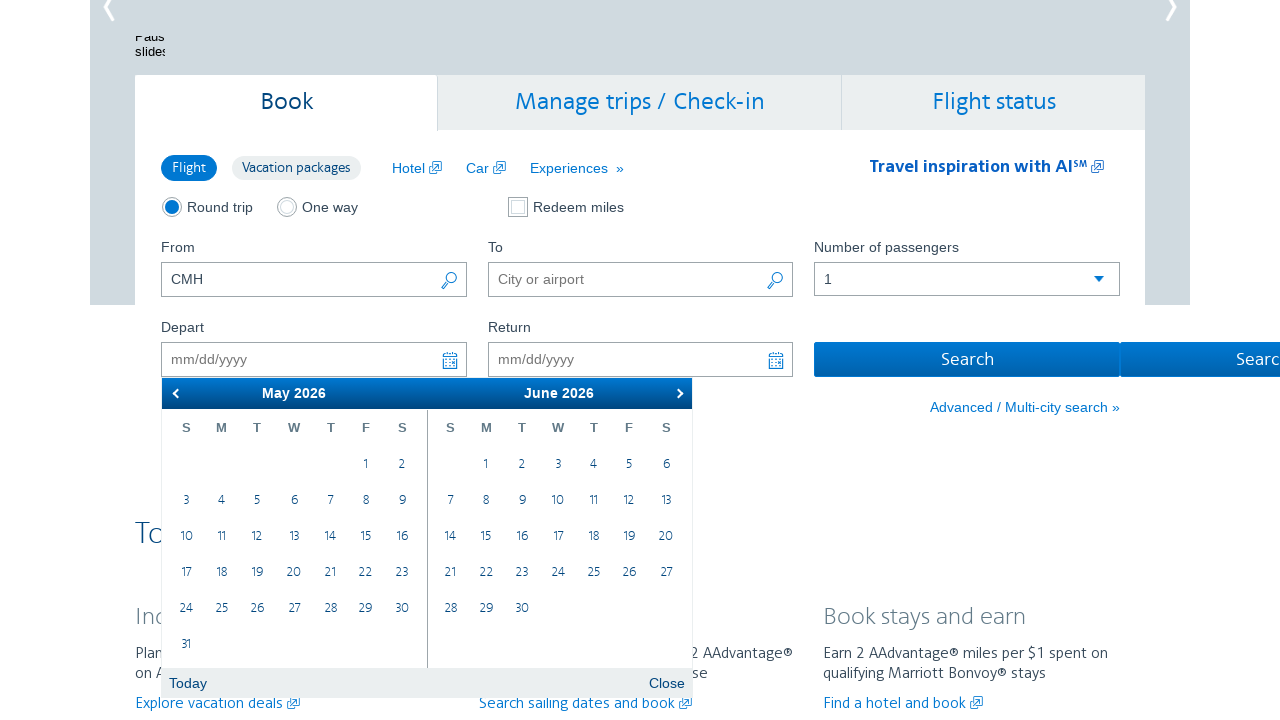

Retrieved current month: May
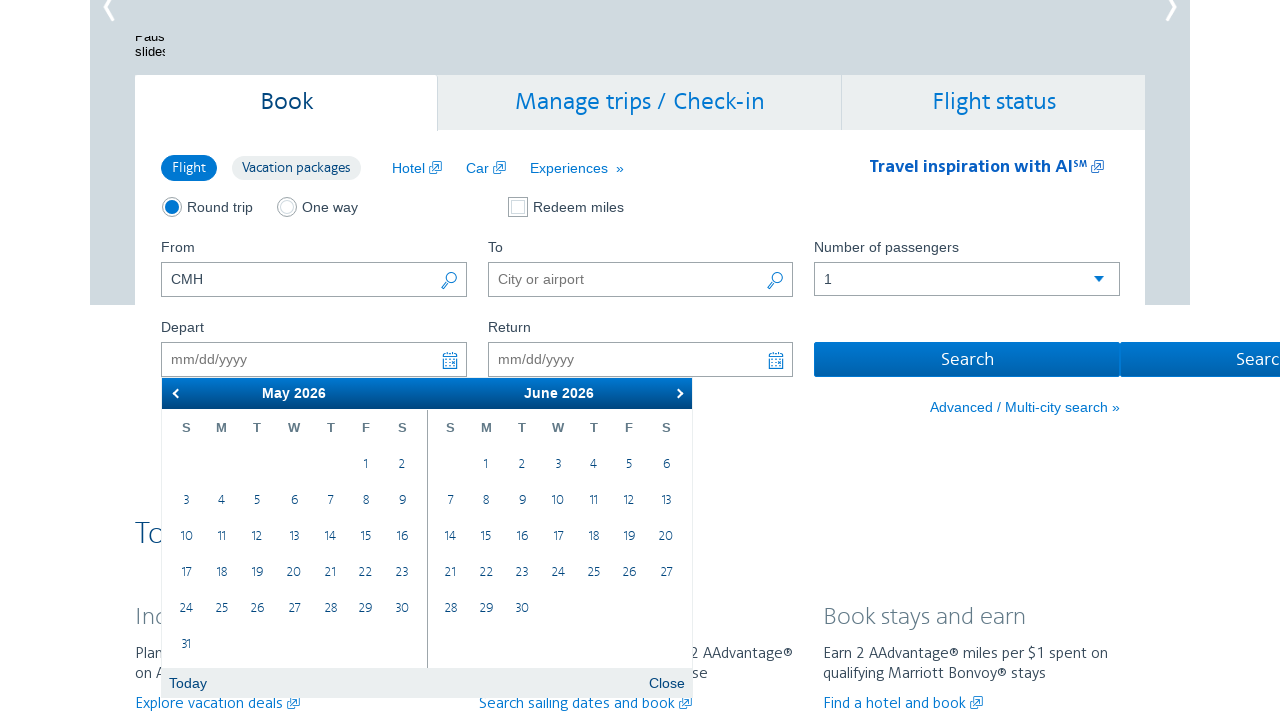

Clicked next button to navigate from May to next month at (677, 393) on xpath=//a[@data-handler='next']
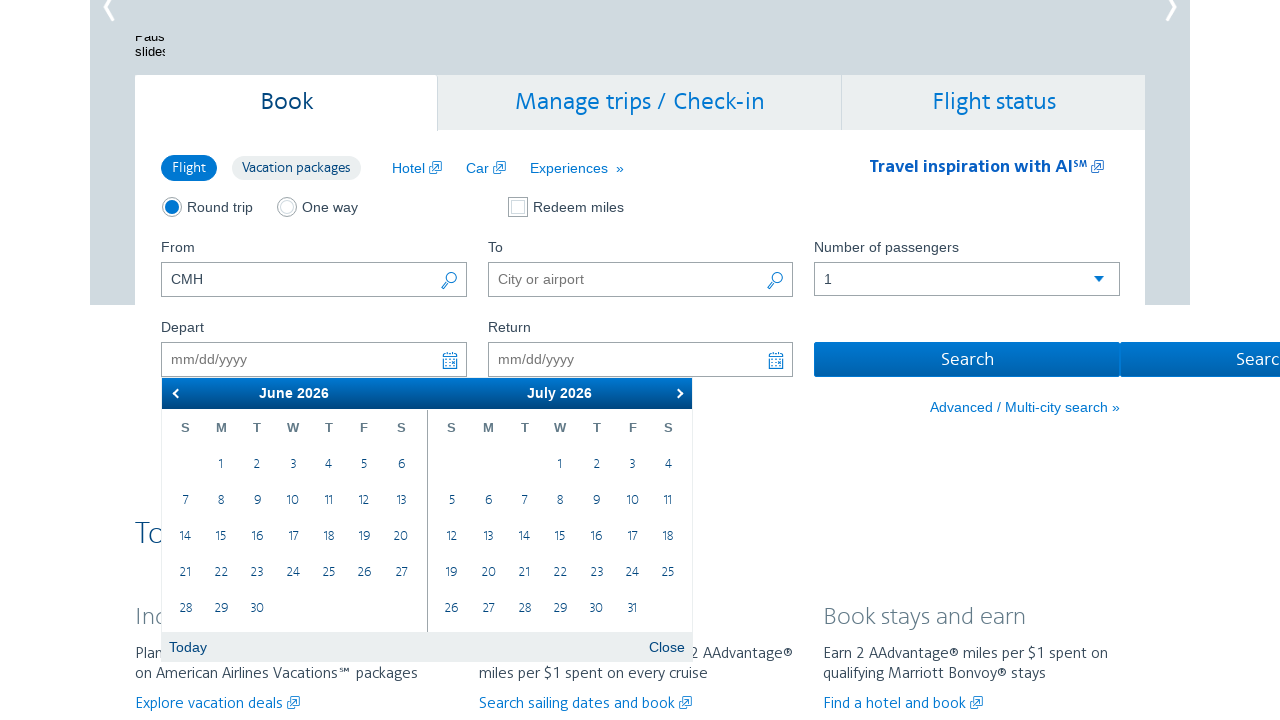

Retrieved current month: June
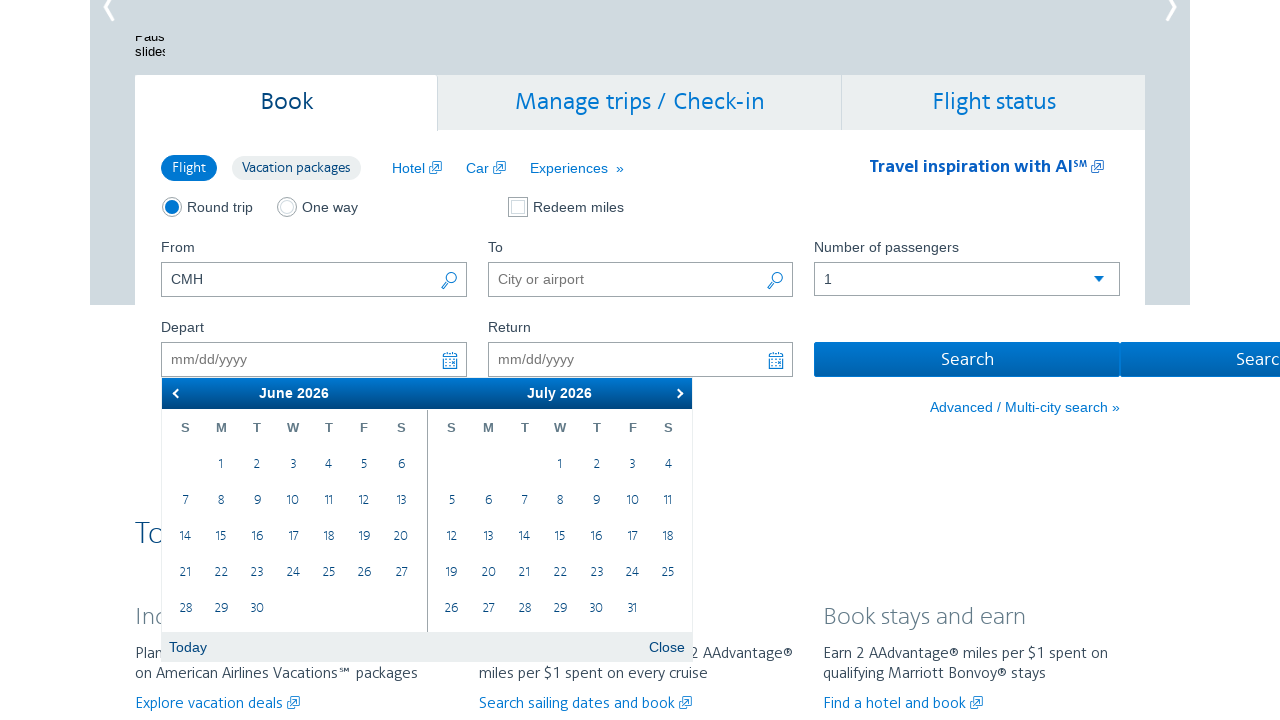

Clicked next button to navigate from June to next month at (677, 393) on xpath=//a[@data-handler='next']
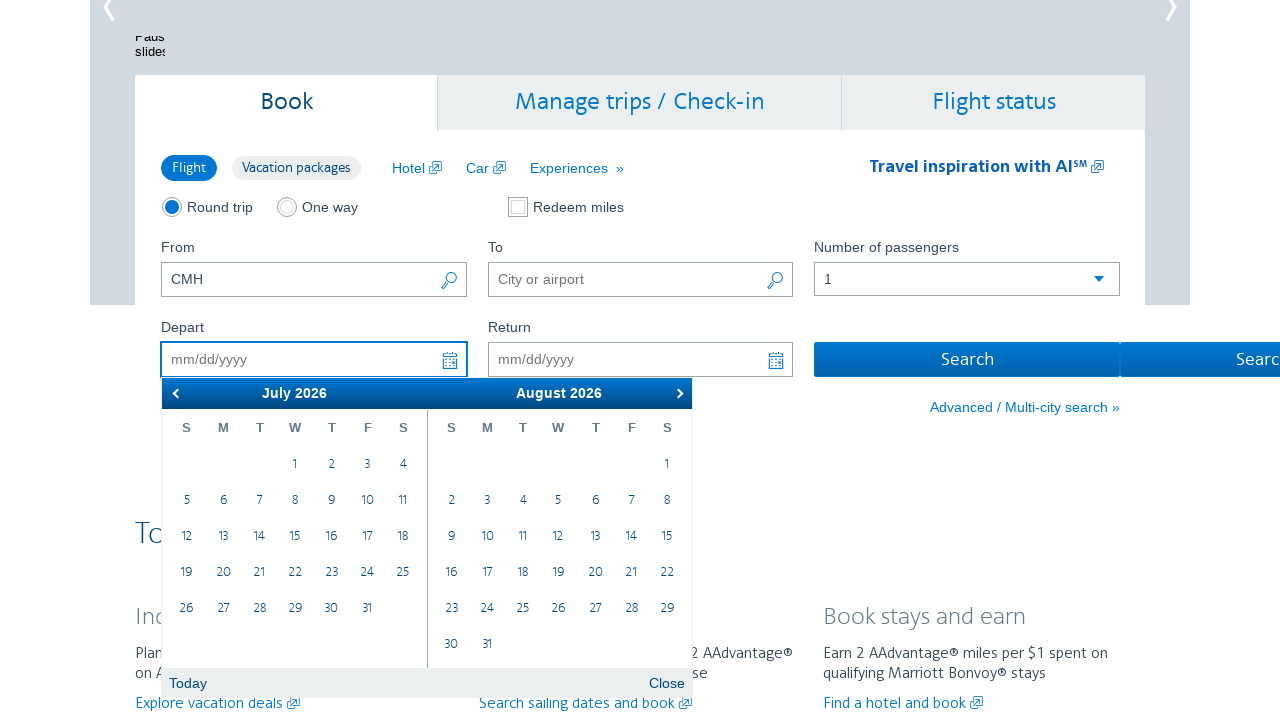

Retrieved current month: July
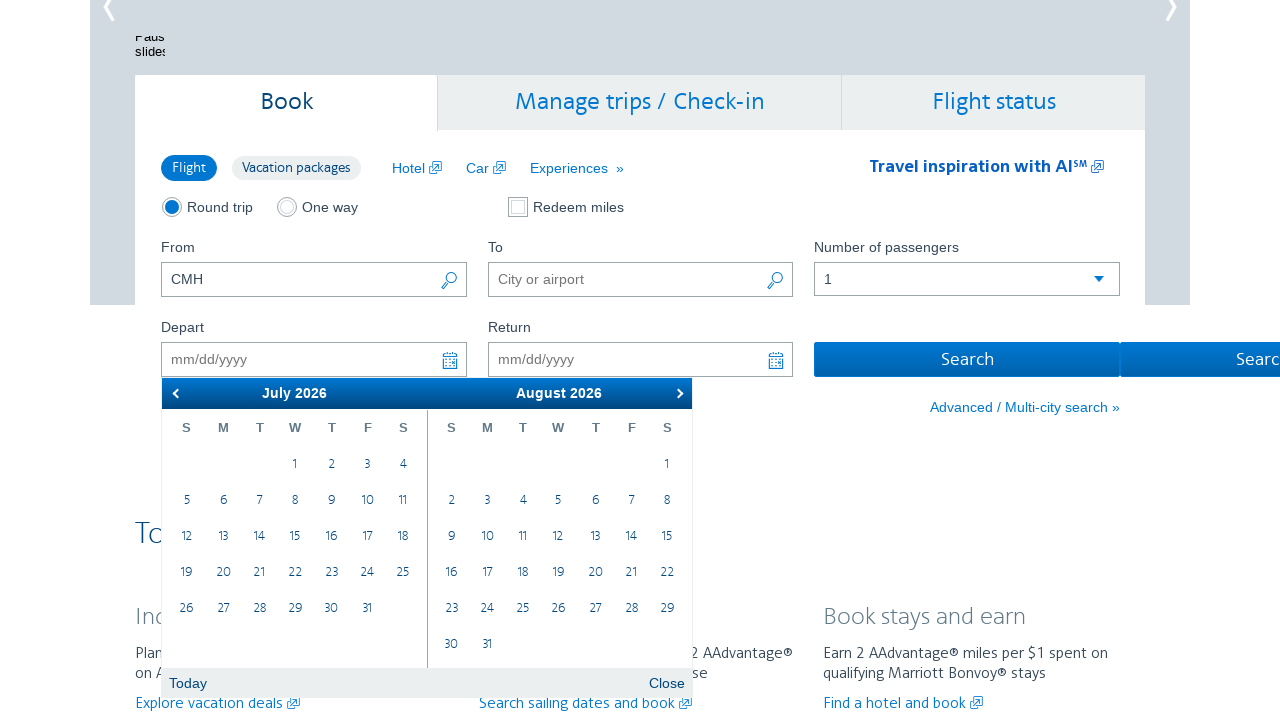

Clicked next button to navigate from July to next month at (677, 393) on xpath=//a[@data-handler='next']
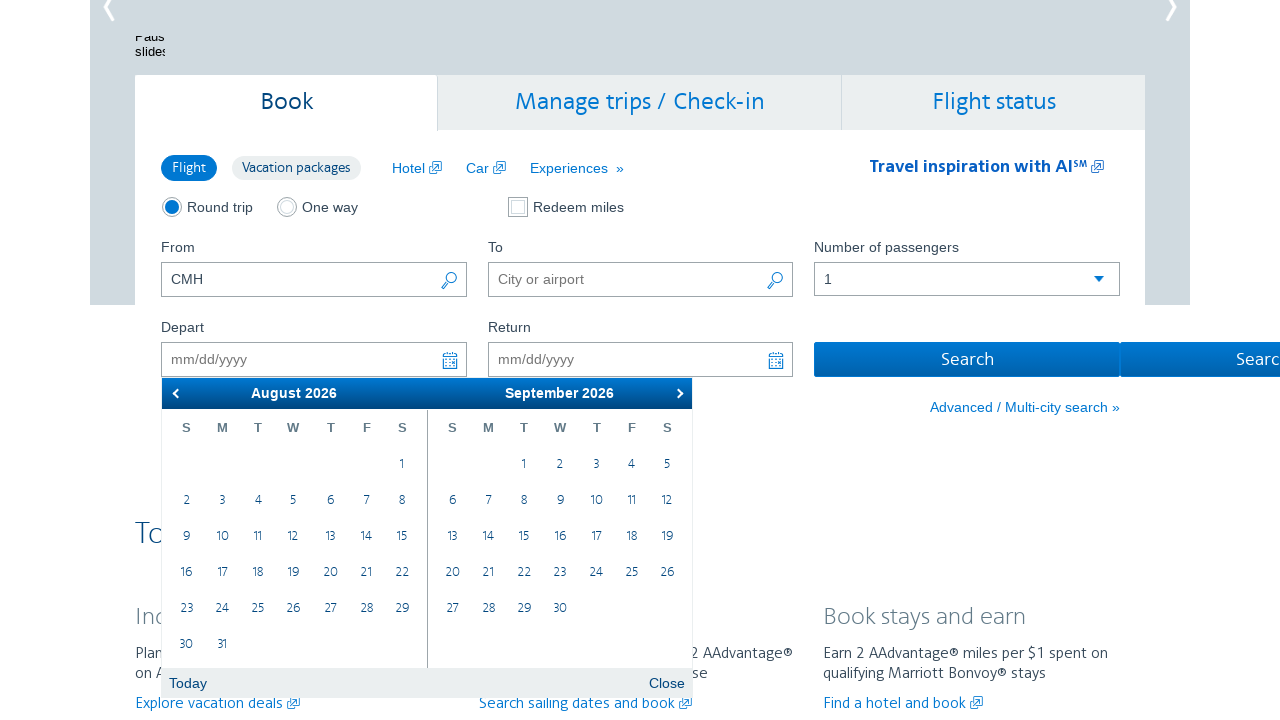

Retrieved current month: August
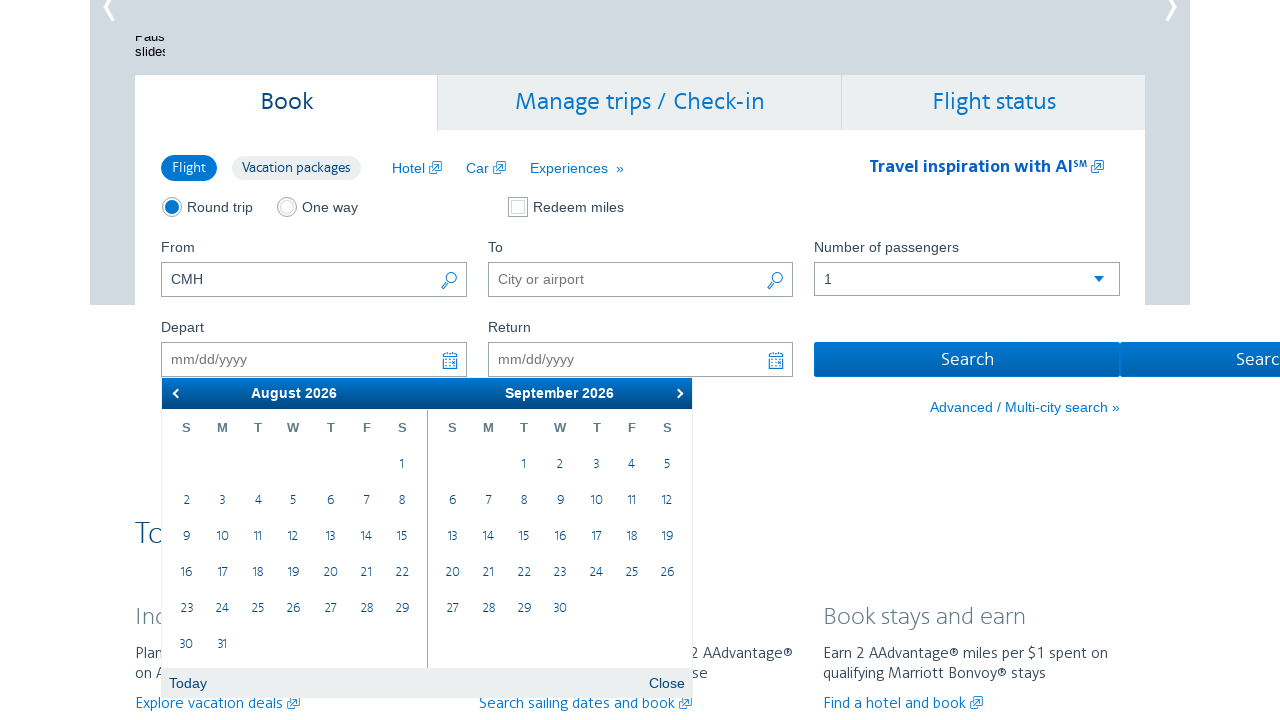

Clicked next button to navigate from August to next month at (677, 393) on xpath=//a[@data-handler='next']
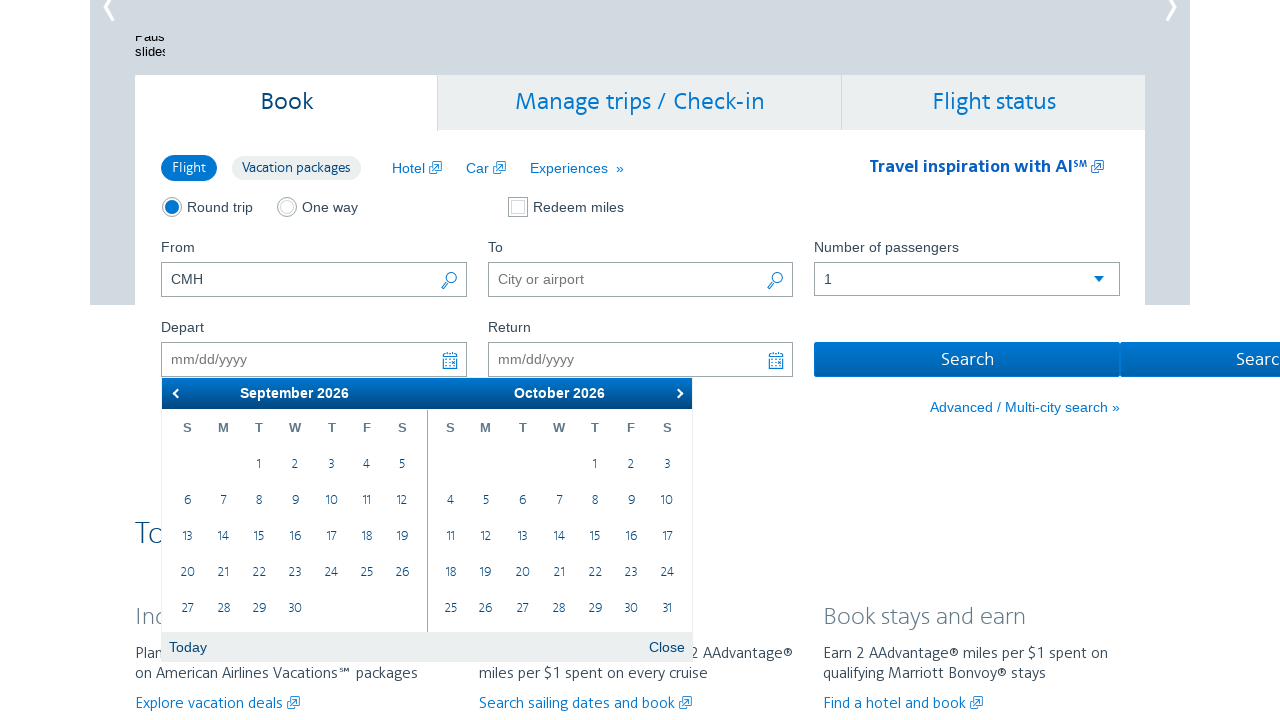

Retrieved current month: September
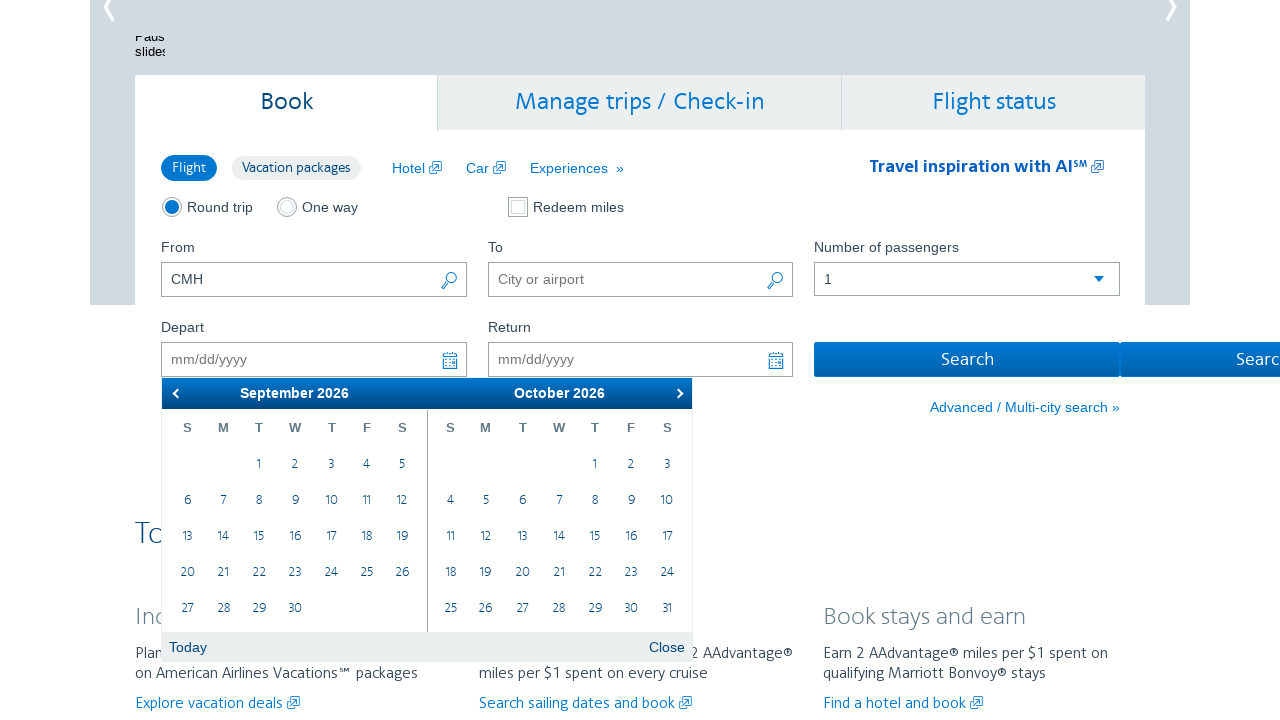

Clicked next button to navigate from September to next month at (677, 393) on xpath=//a[@data-handler='next']
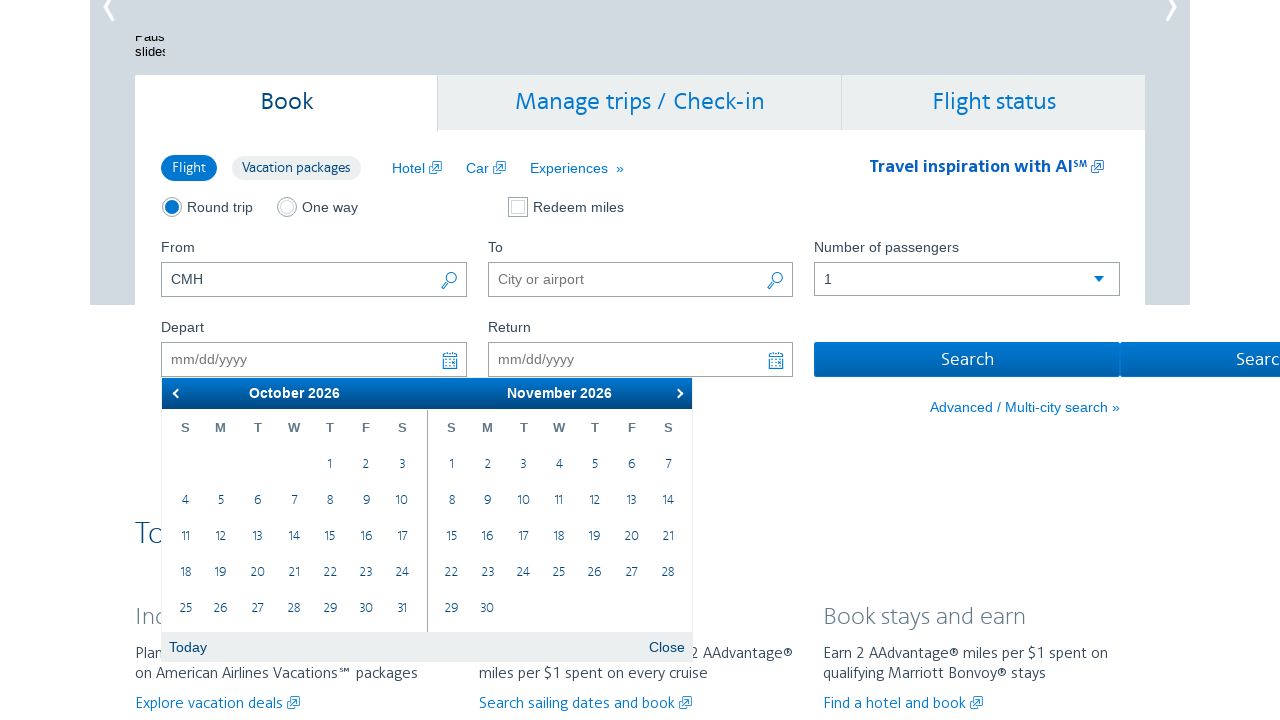

Retrieved current month: October
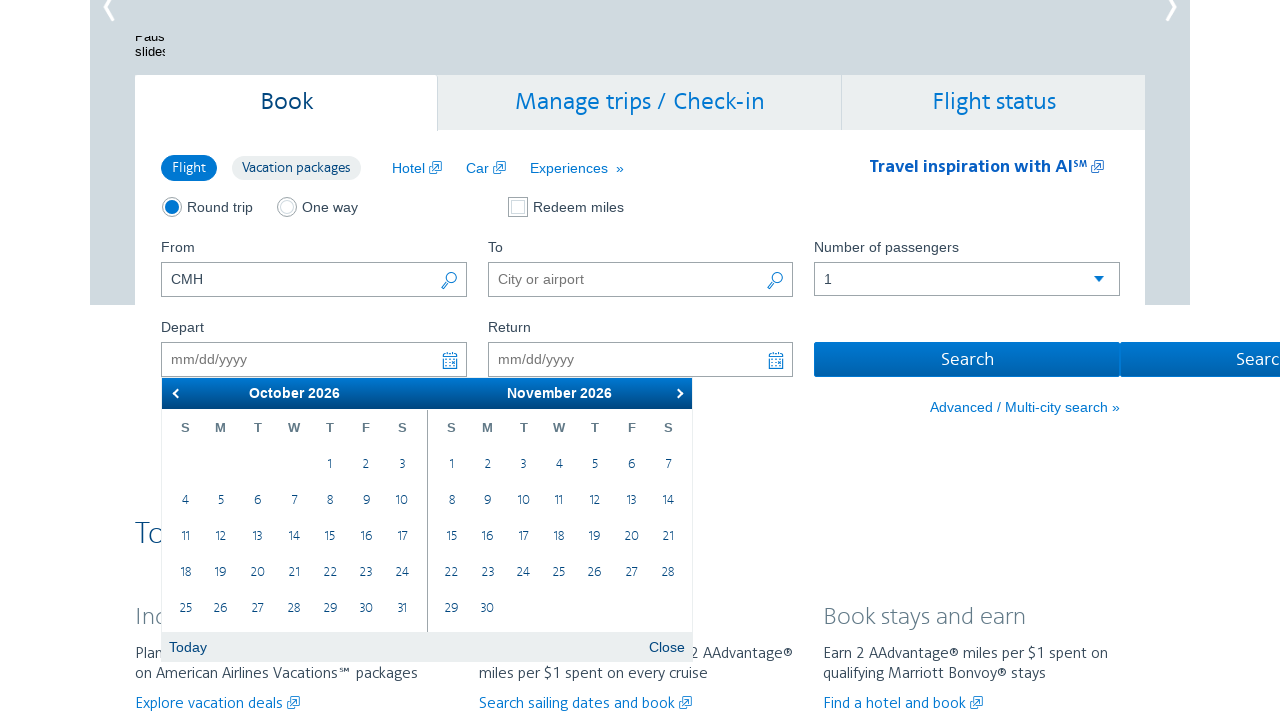

Clicked next button to navigate from October to next month at (677, 393) on xpath=//a[@data-handler='next']
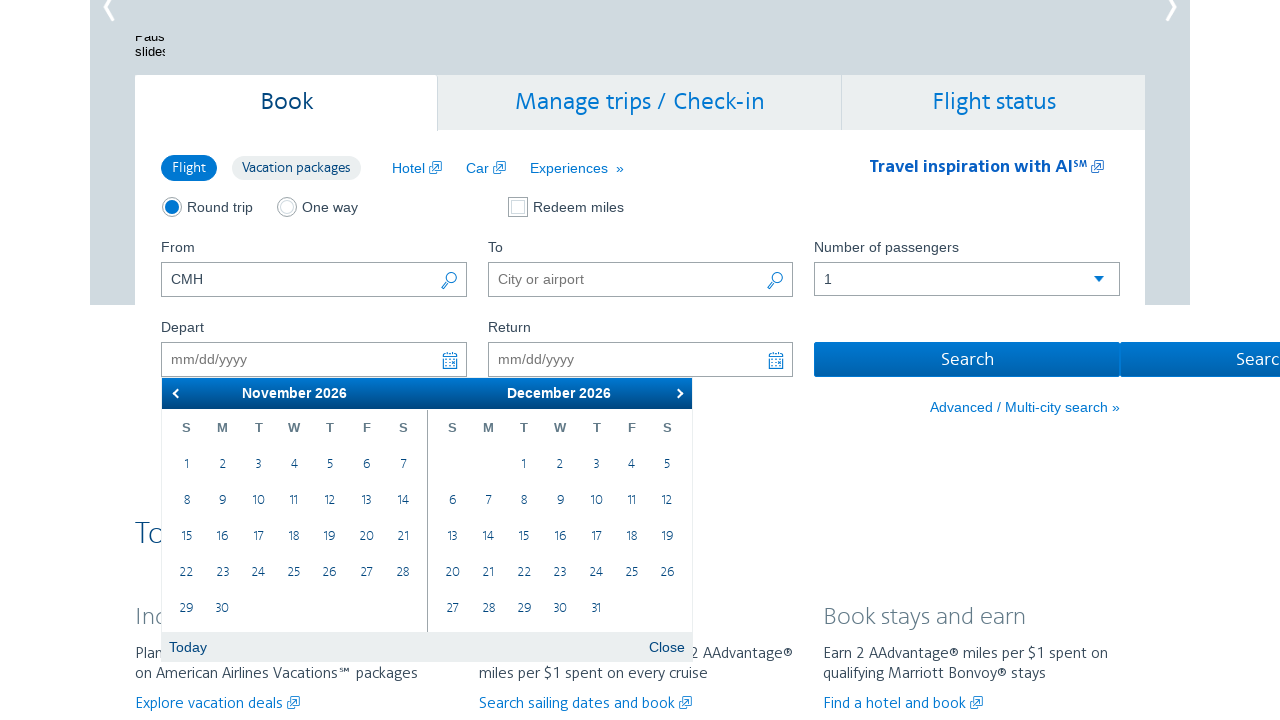

Retrieved current month: November
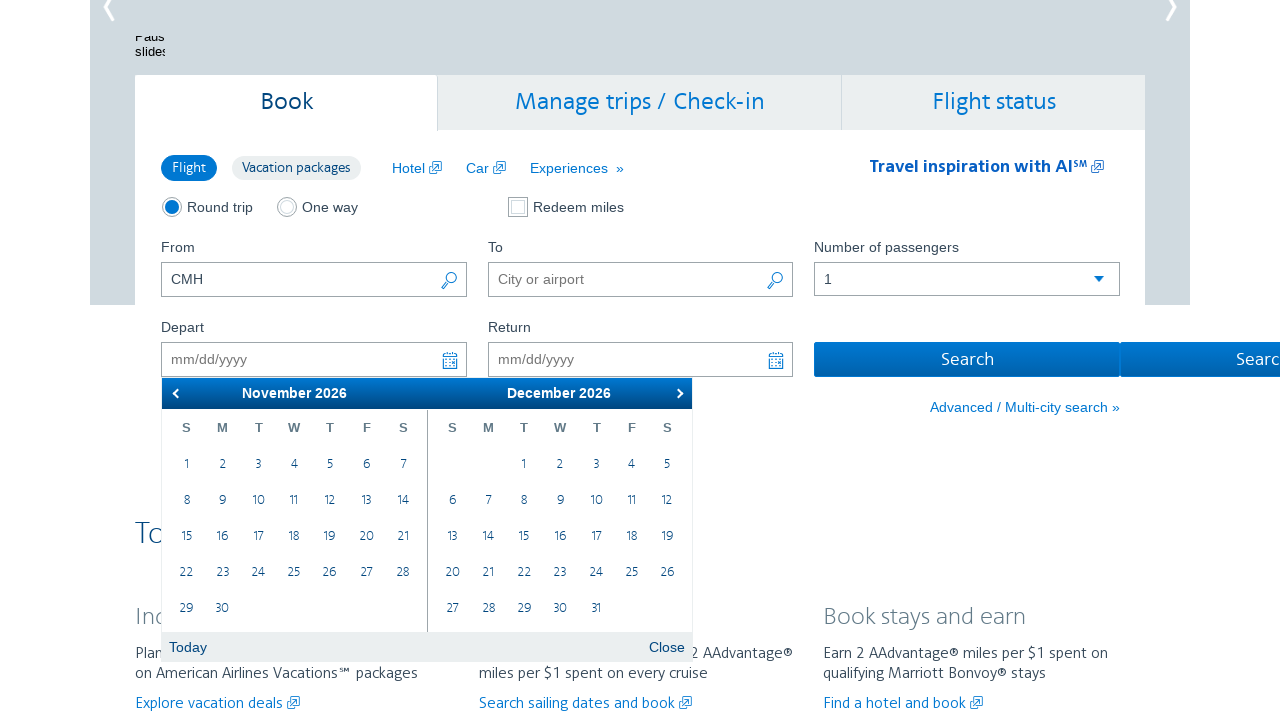

Clicked next button to navigate from November to next month at (677, 393) on xpath=//a[@data-handler='next']
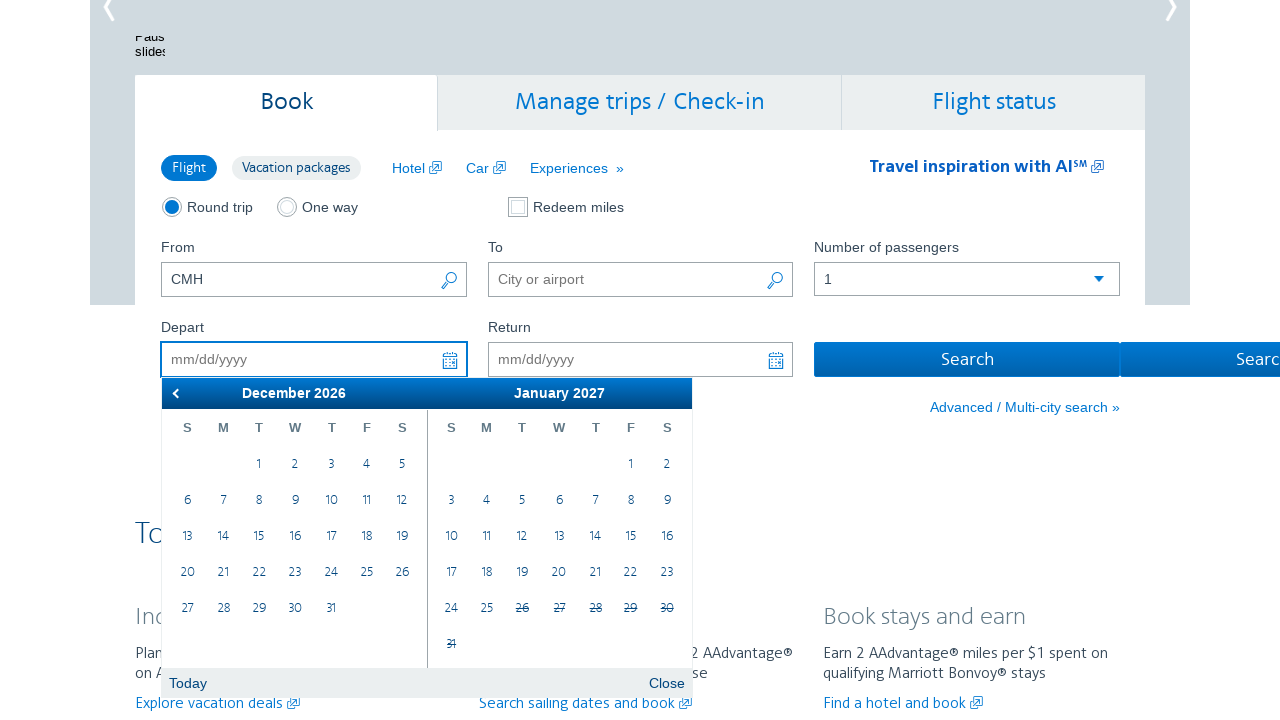

Retrieved current month: December
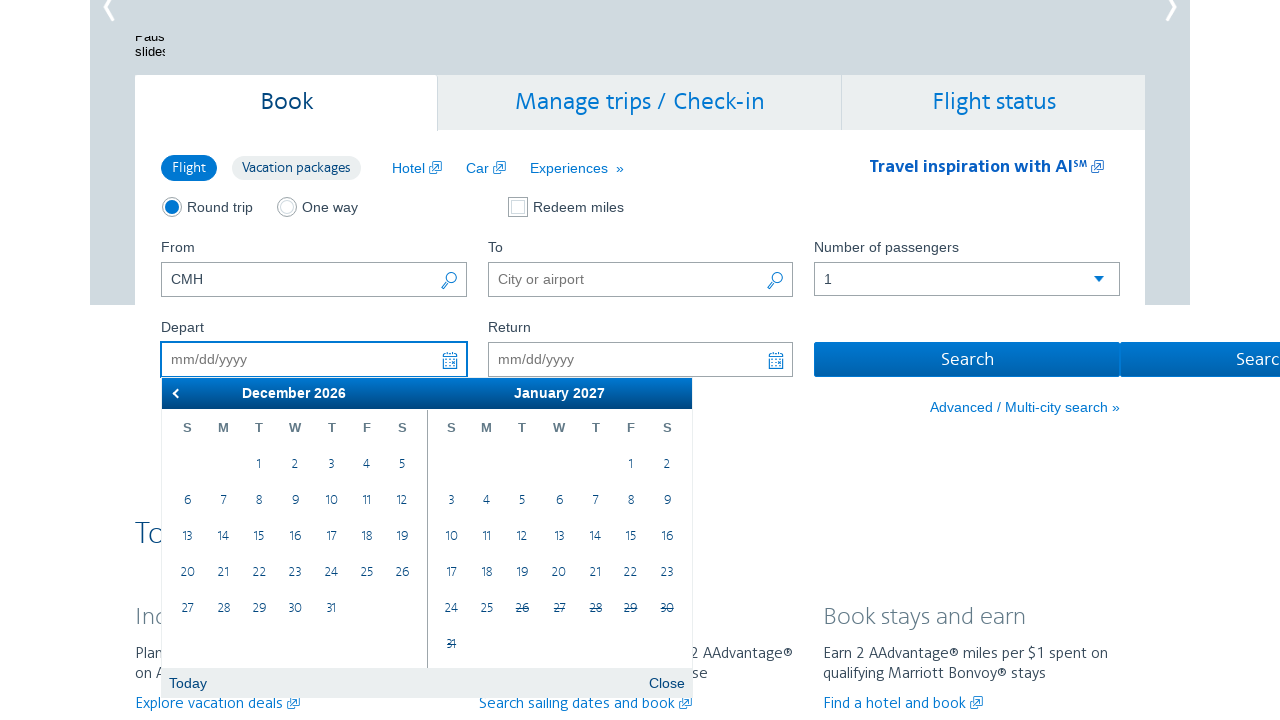

Found December in calendar with 77 date cells
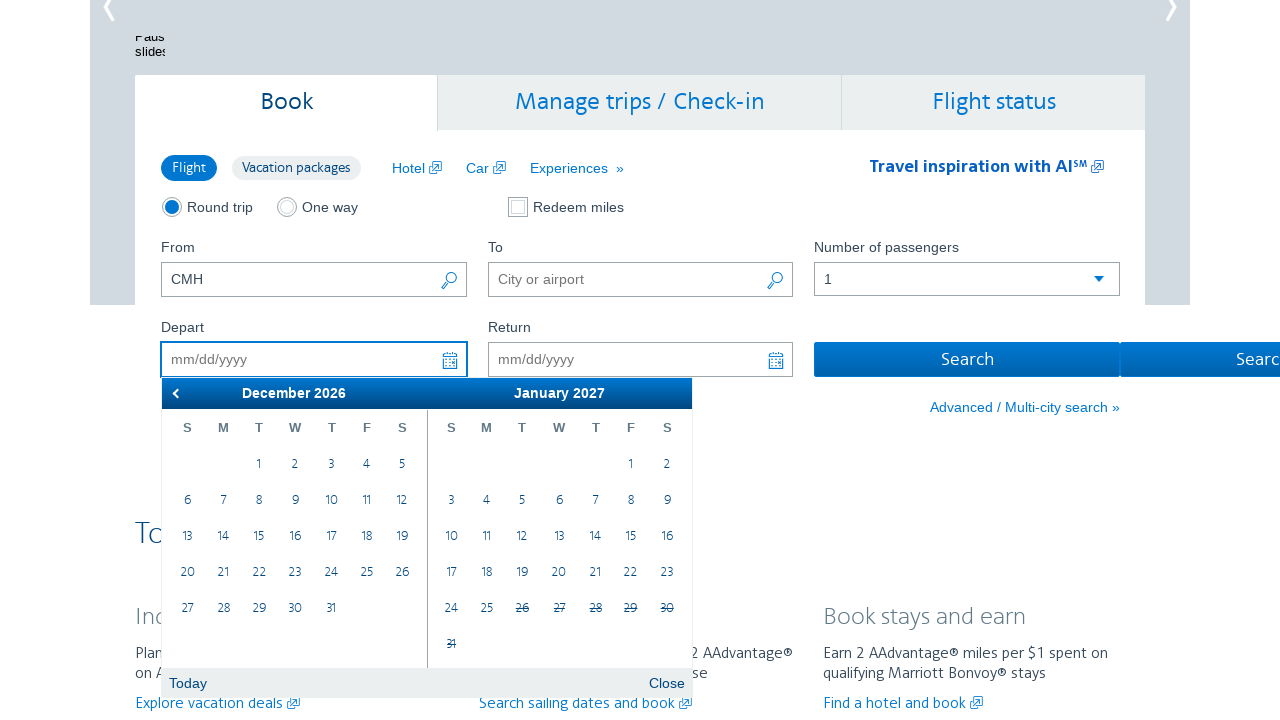

Clicked December 1st to select departure date at (259, 465) on xpath=//table[@class='ui-datepicker-calendar']/tbody/tr/td >> nth=2
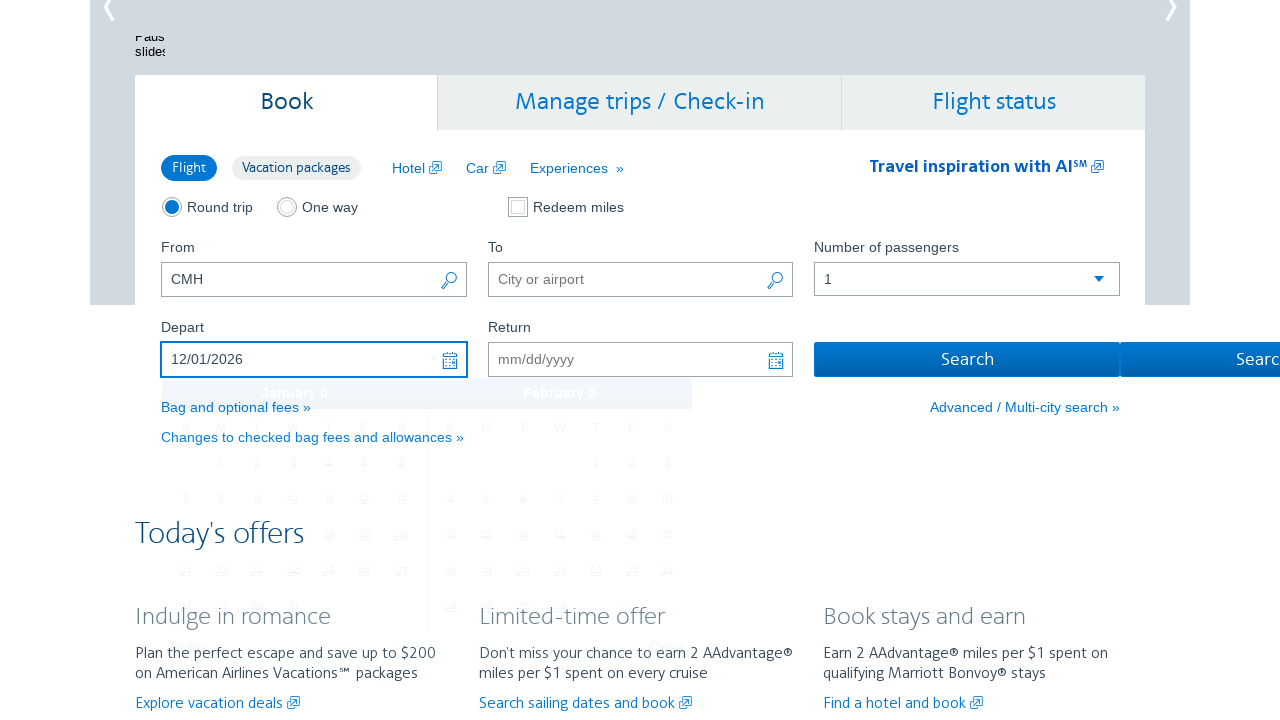

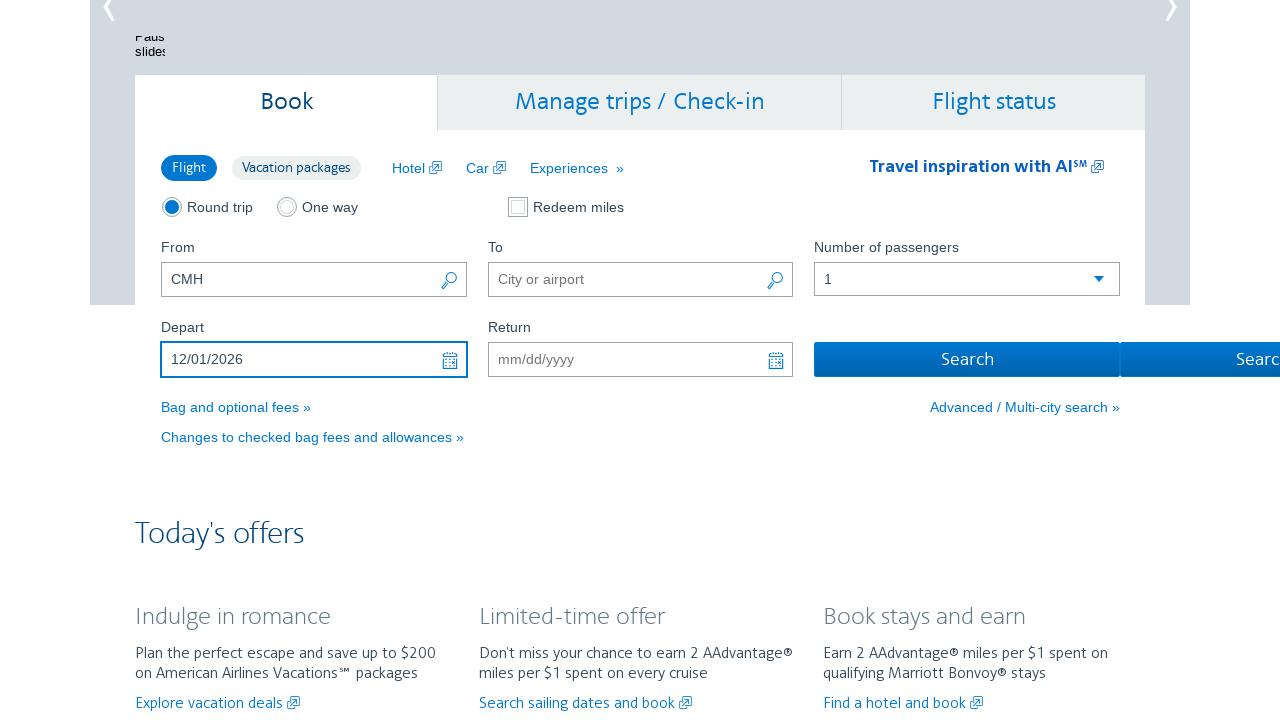